Tests that clicking the "New Window" button on the Browser Windows page opens a new window displaying sample page text.

Starting URL: https://demoqa.com

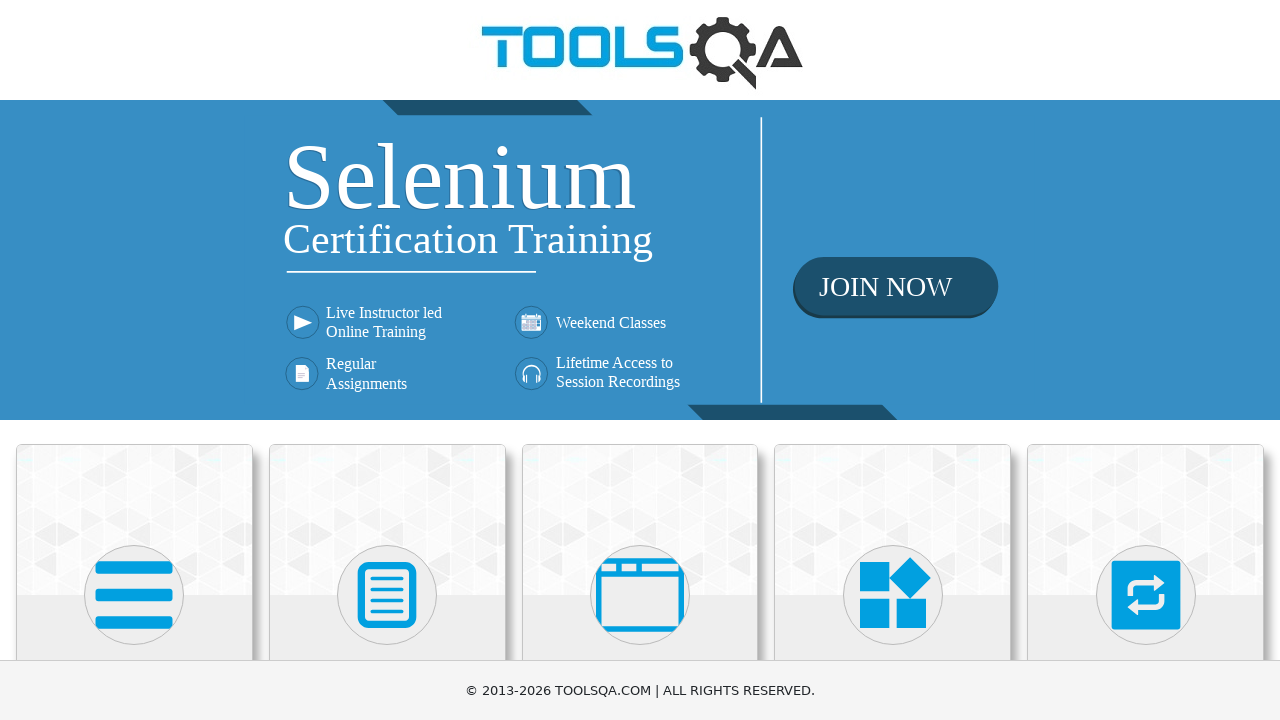

Clicked on 'Alerts, Frame & Windows' card from the menu at (640, 360) on text=Alerts, Frame & Windows
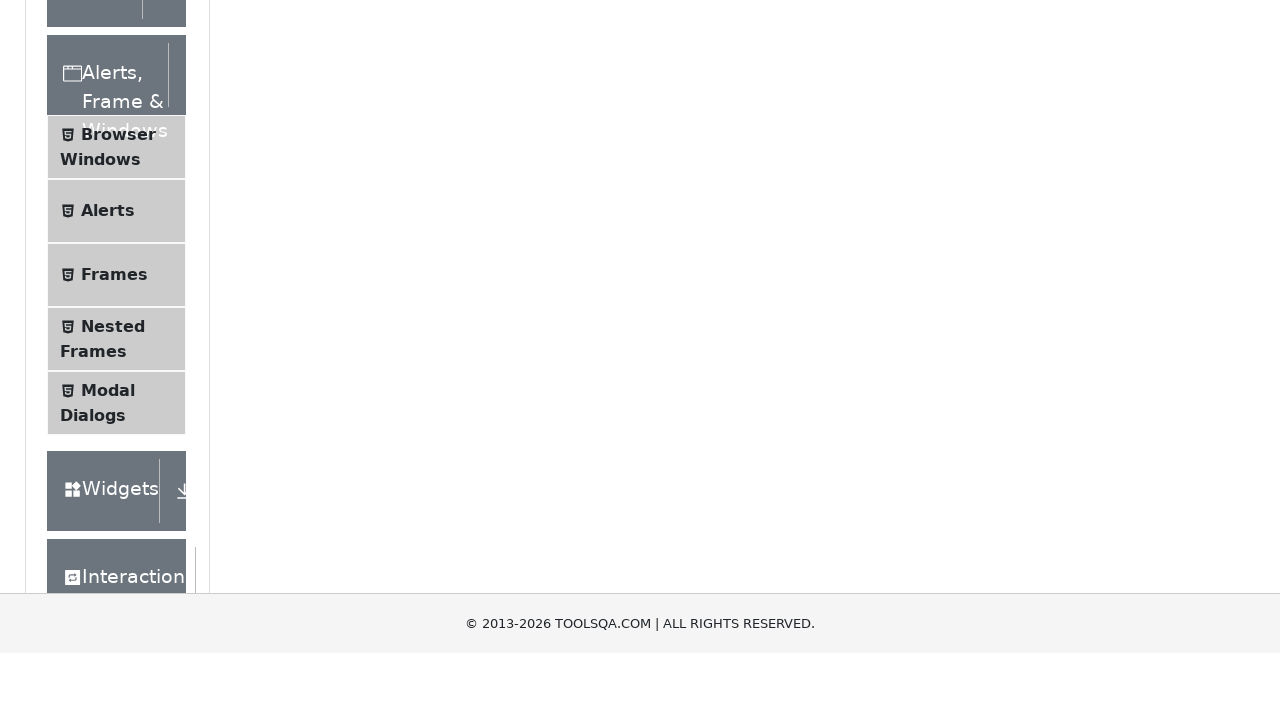

Clicked on 'Browser Windows' from the sub-menu at (118, 424) on text=Browser Windows
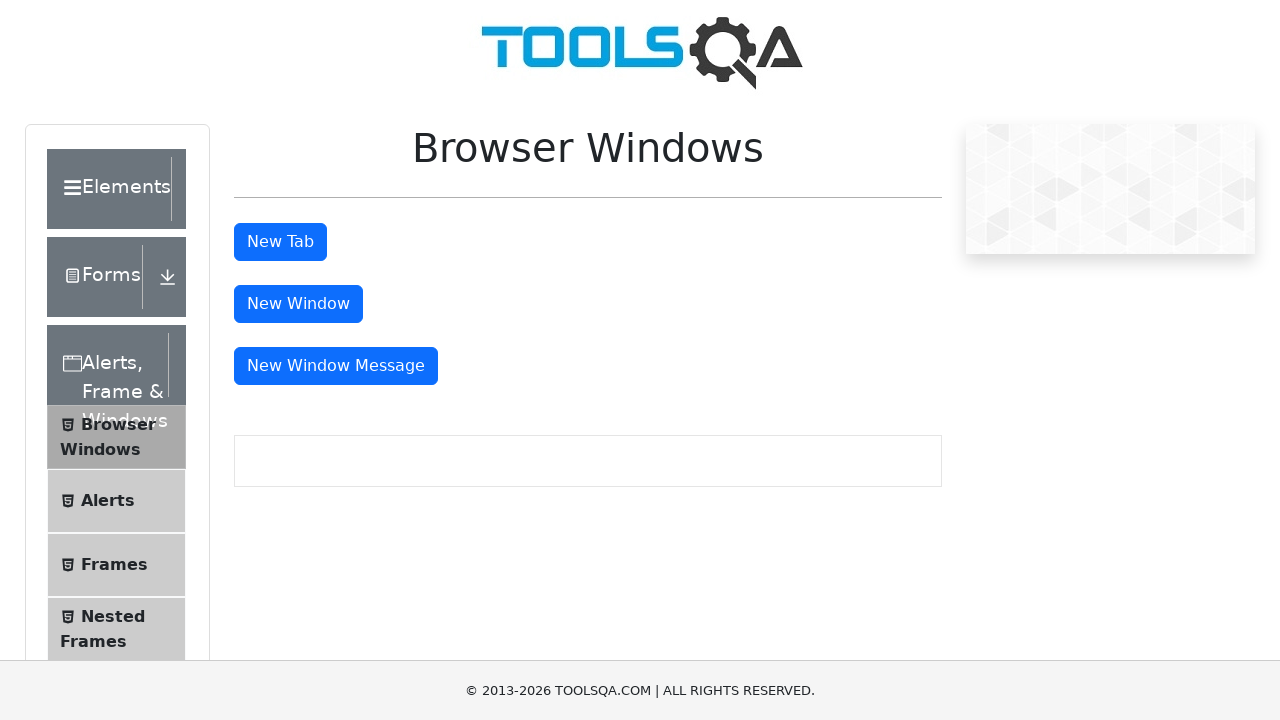

Browser Windows page loaded and 'New Window' button is visible
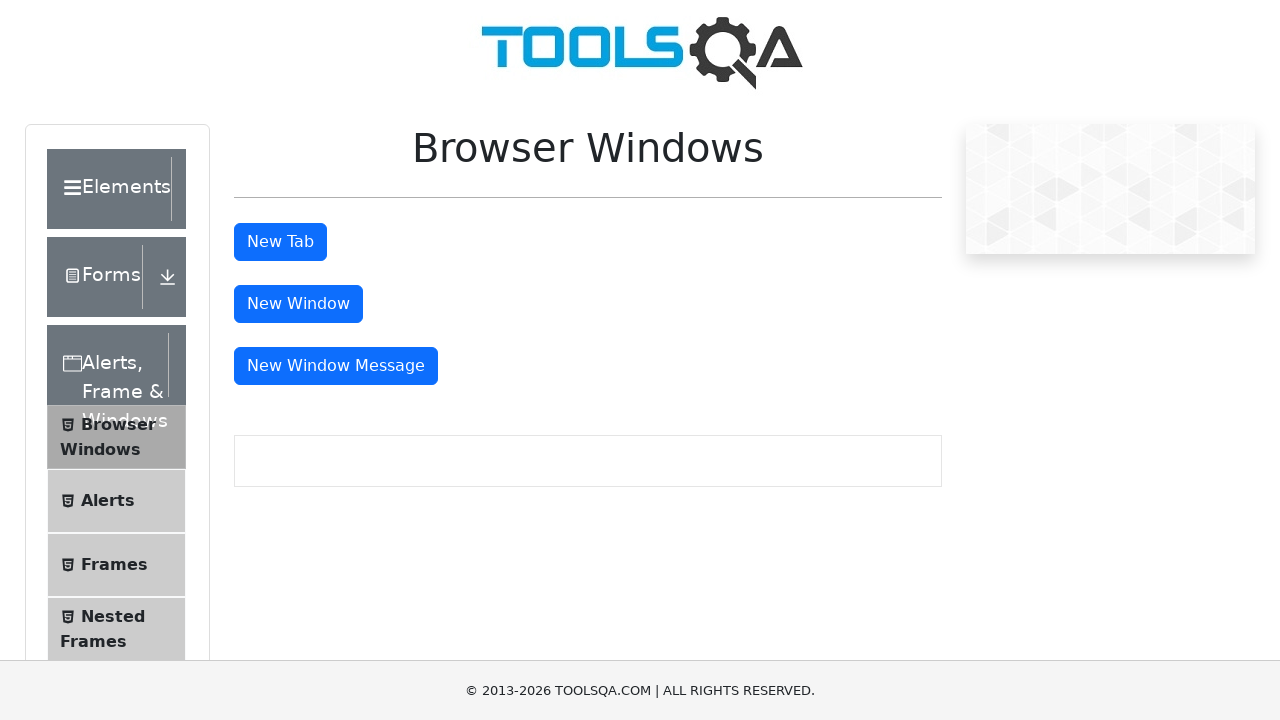

Clicked 'New Window' button to open a new window at (298, 304) on #windowButton
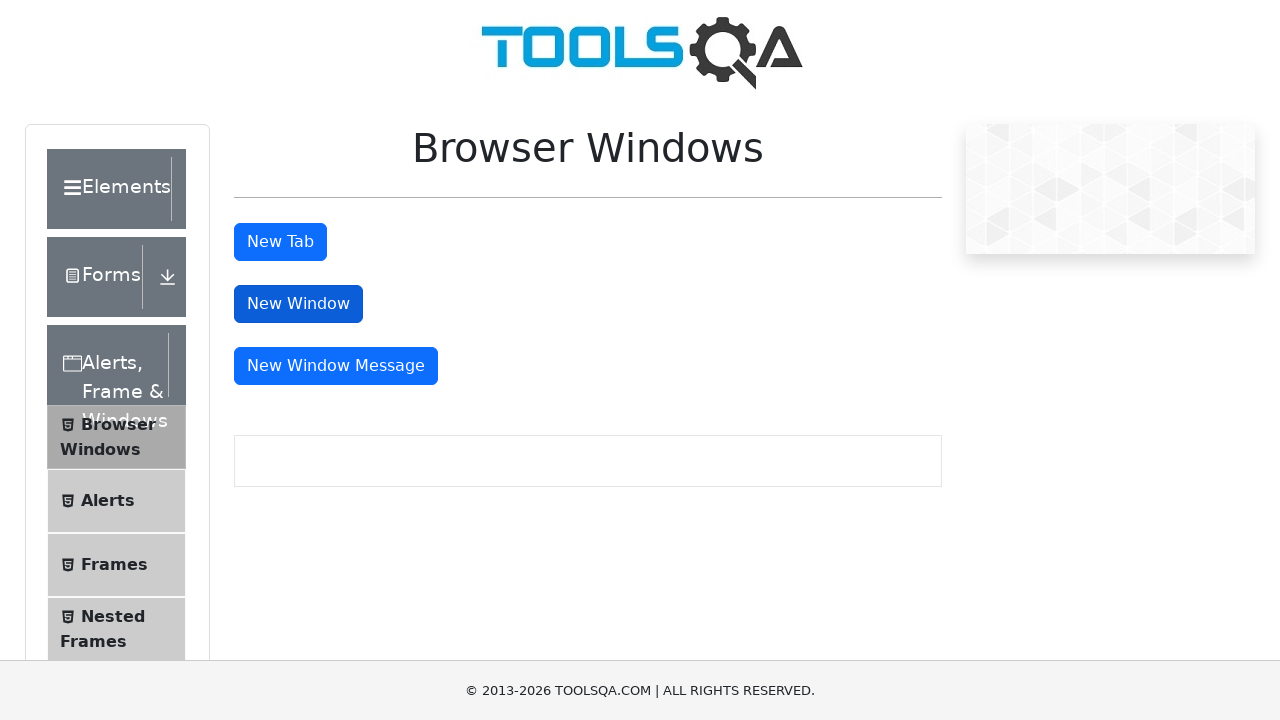

New window was opened and captured
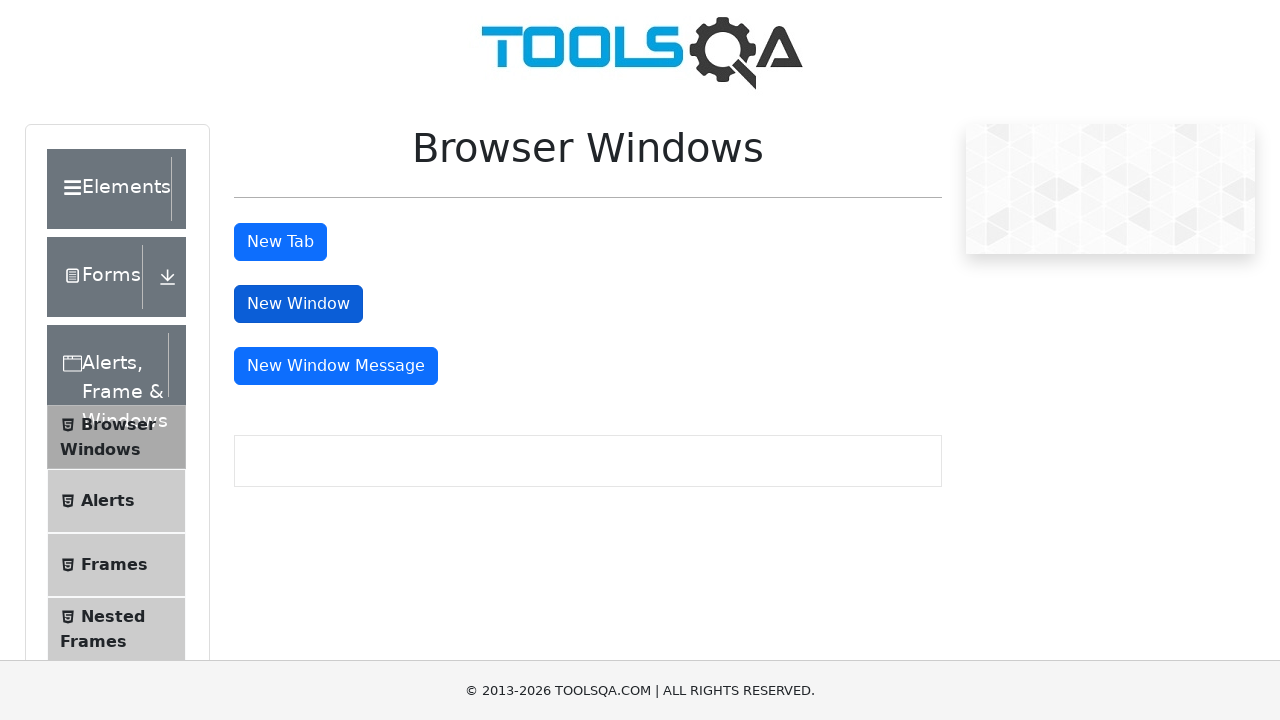

New window page loaded completely
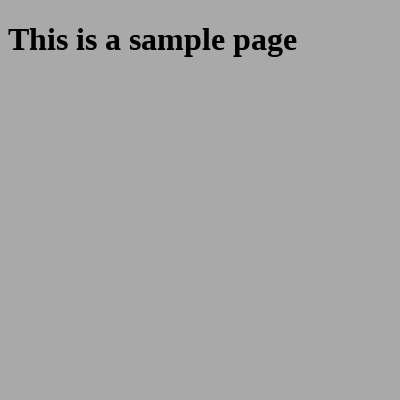

Verified that new window displays expected sample page text
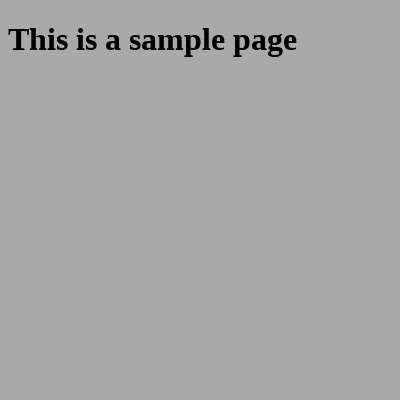

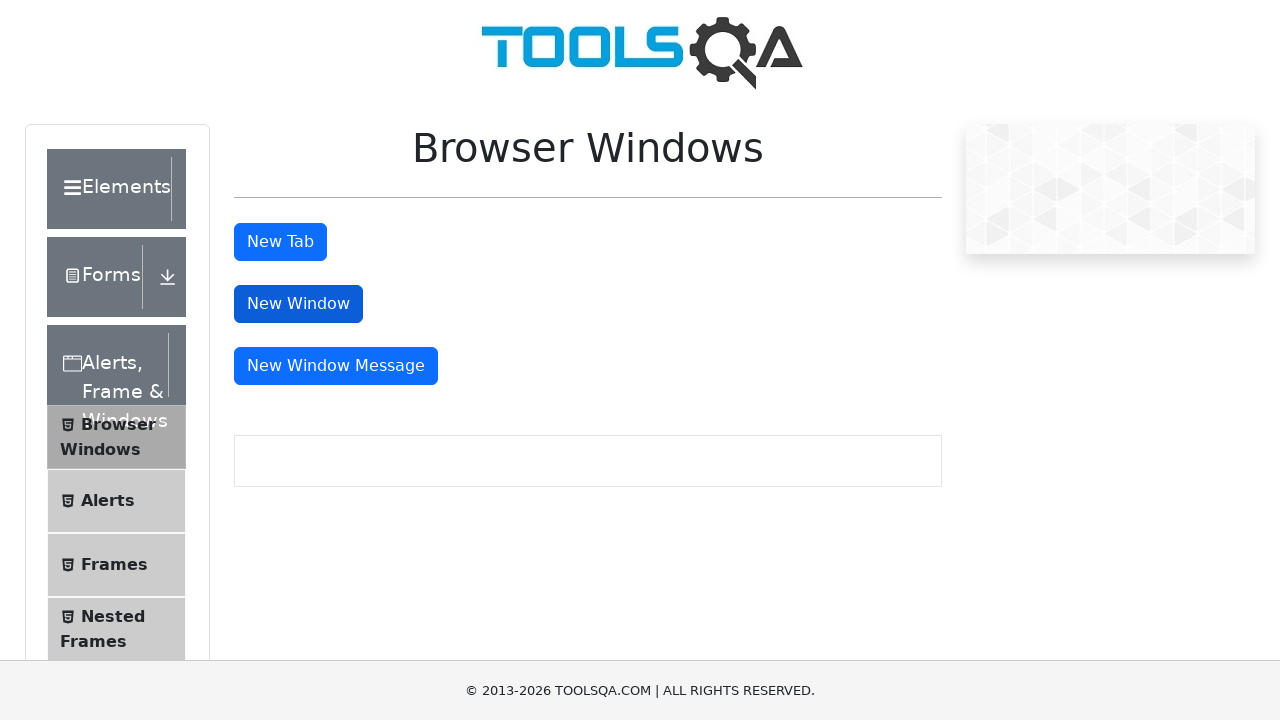